Demonstrates window and element scrolling by scrolling the main page down 500 pixels, then scrolling within a table element with a fixed header.

Starting URL: https://rahulshettyacademy.com/AutomationPractice/

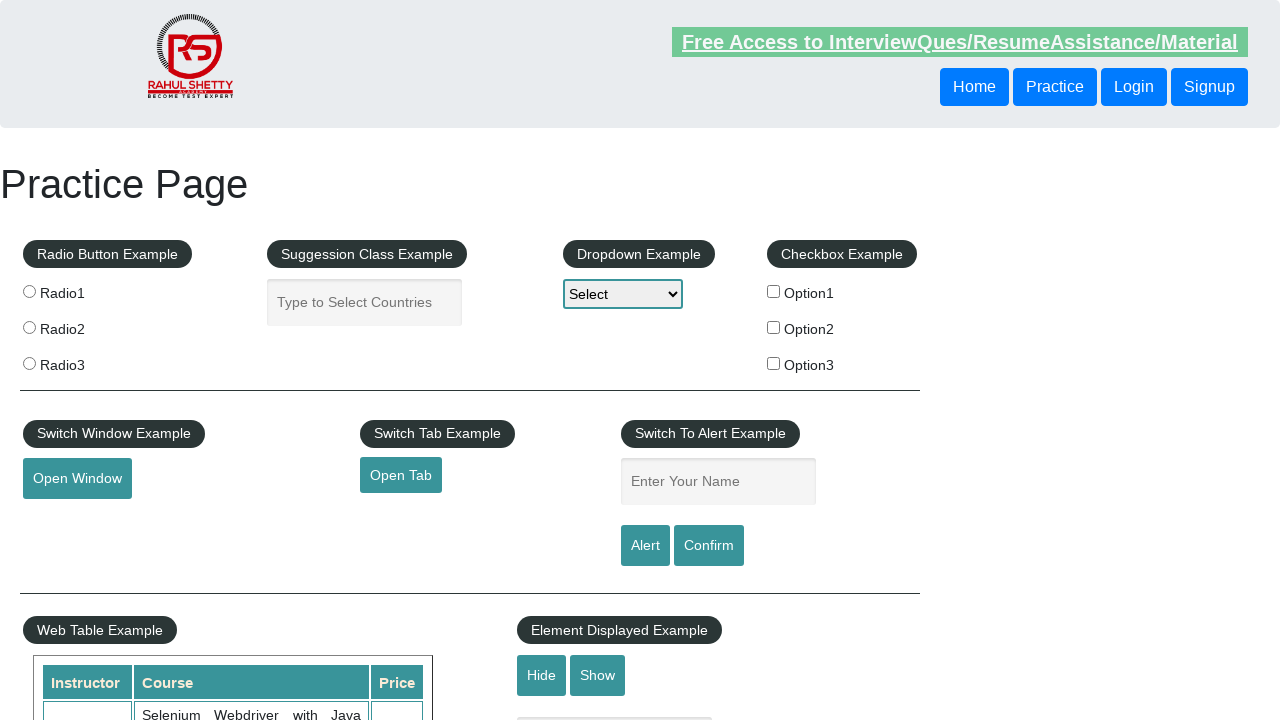

Scrolled main page down by 500 pixels
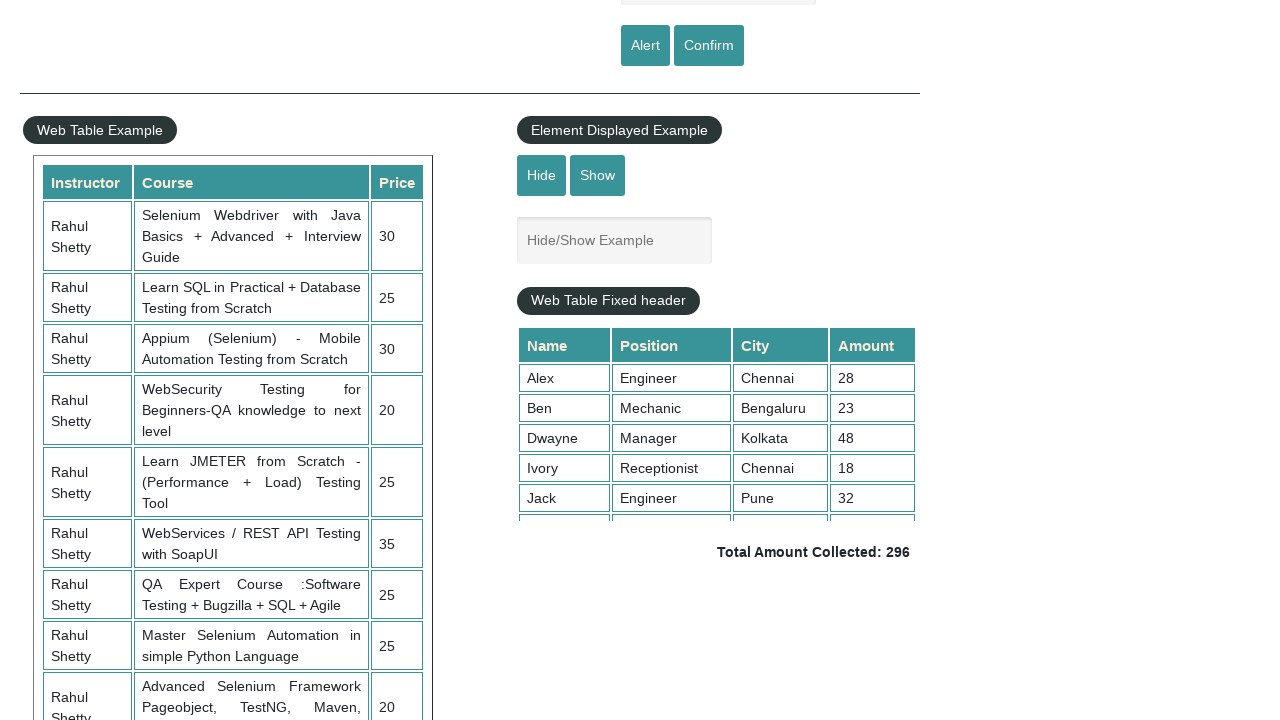

Waited 1 second to observe the window scroll
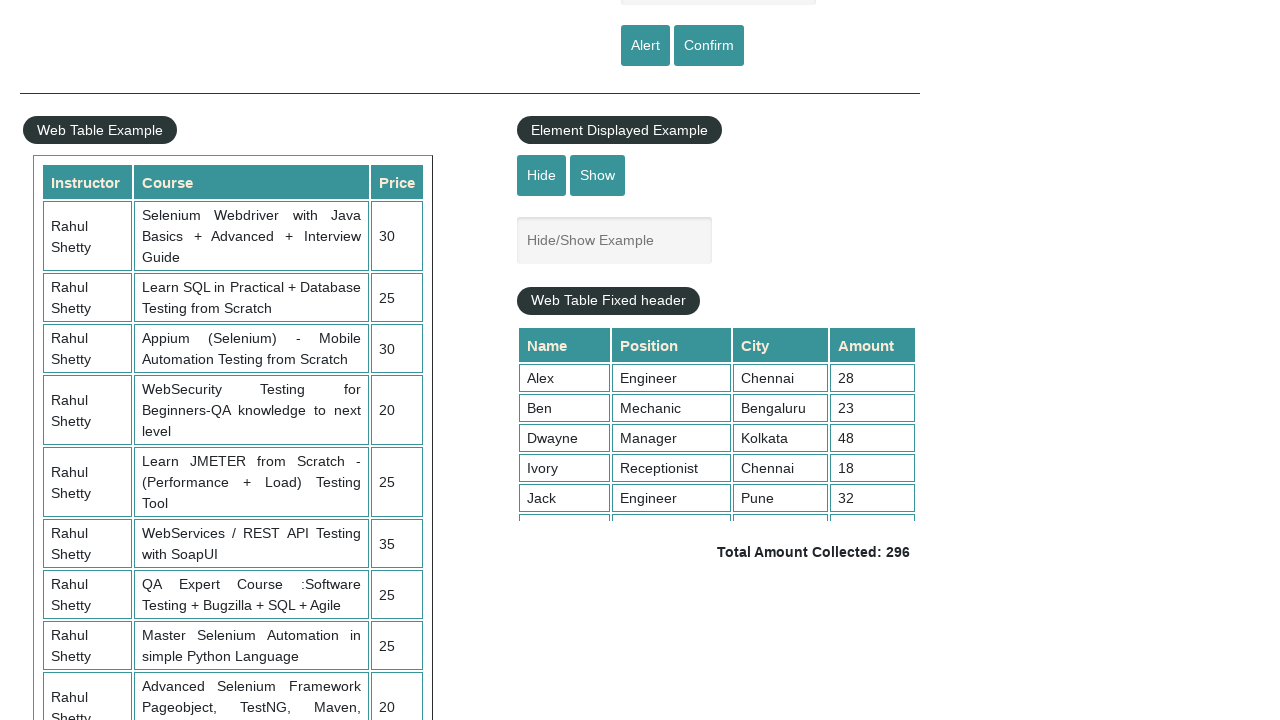

Scrolled within table element with fixed header by 5000 pixels
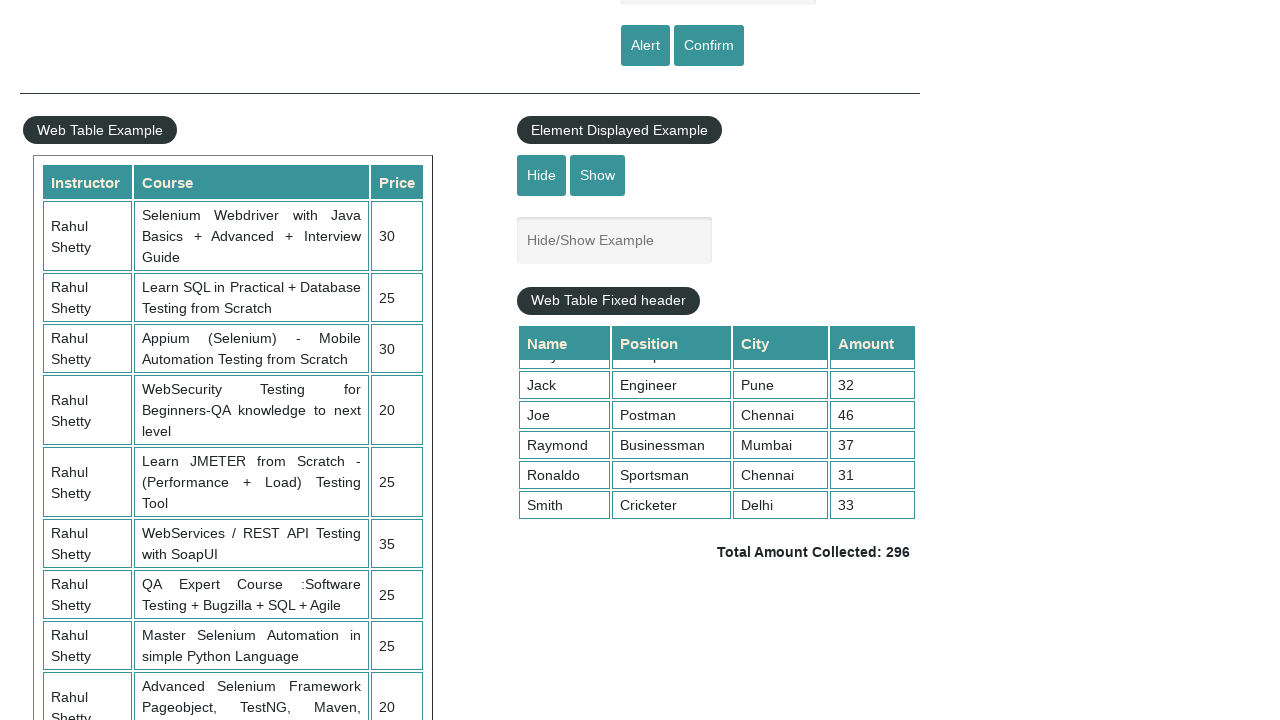

Waited 1 second to observe the element scroll
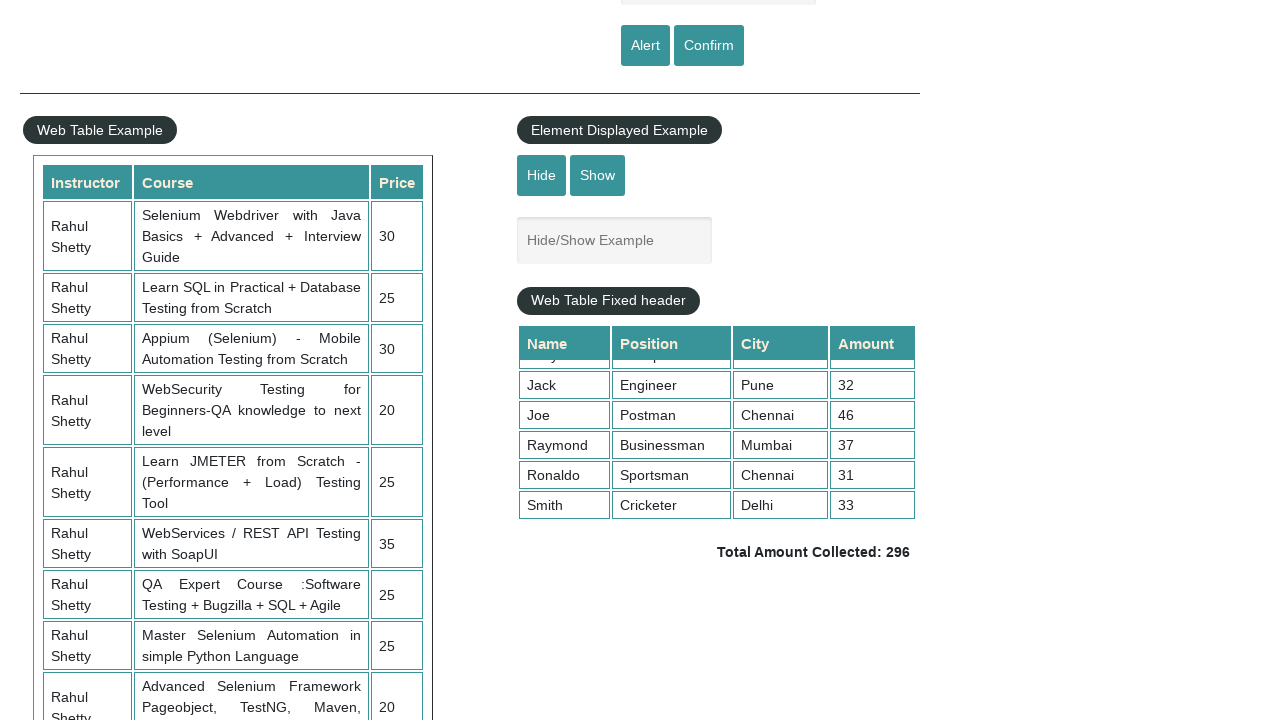

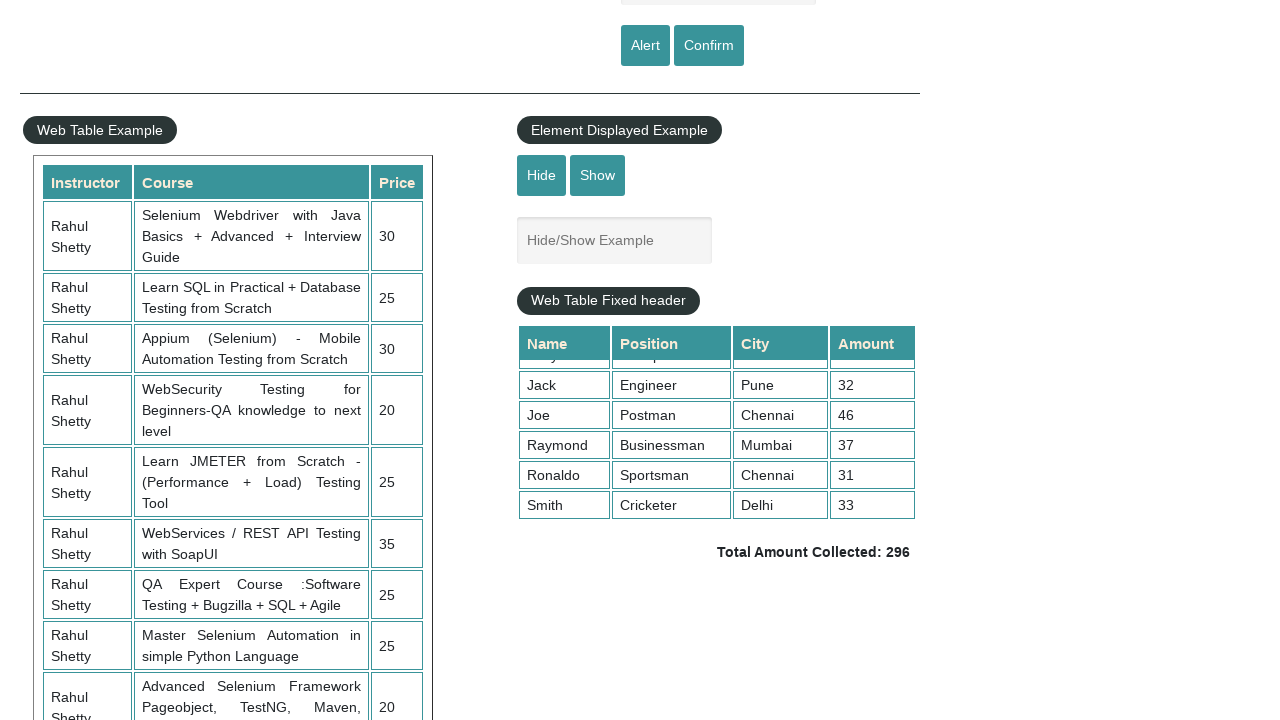